Opens the Flipkart homepage and maximizes the browser window to verify the page loads correctly

Starting URL: https://www.flipkart.com/

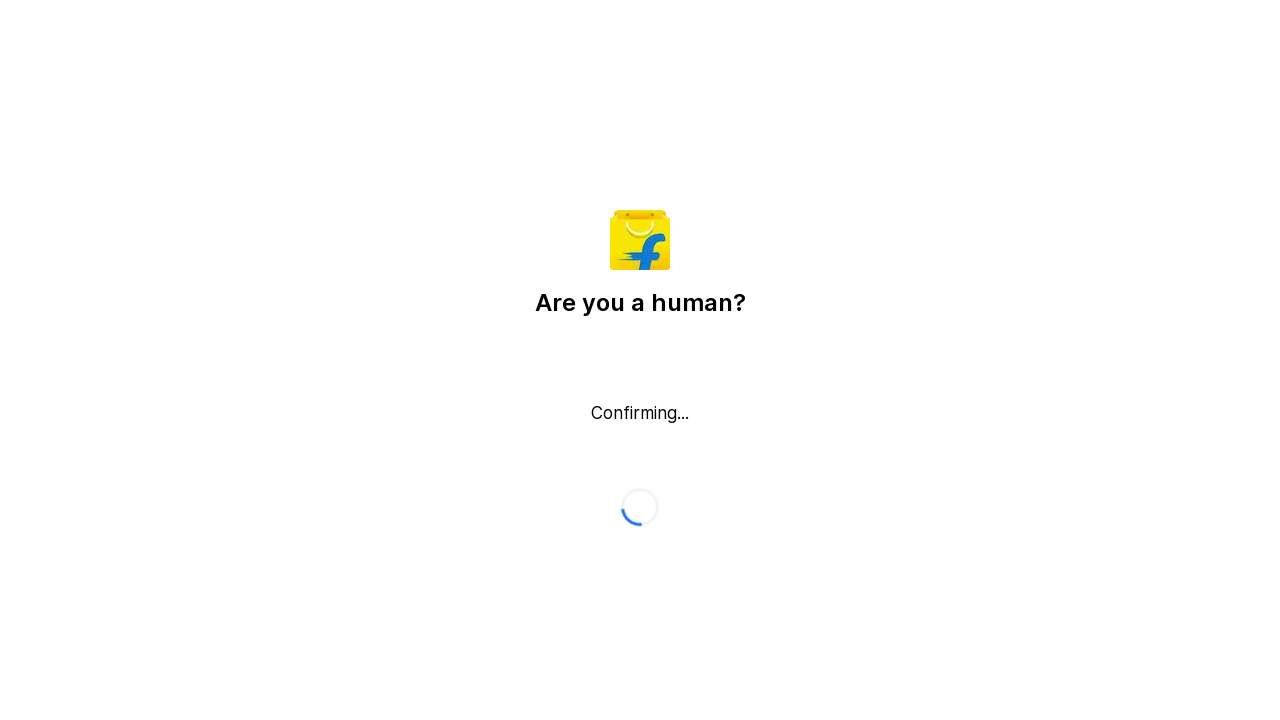

Waited for page to reach domcontentloaded state
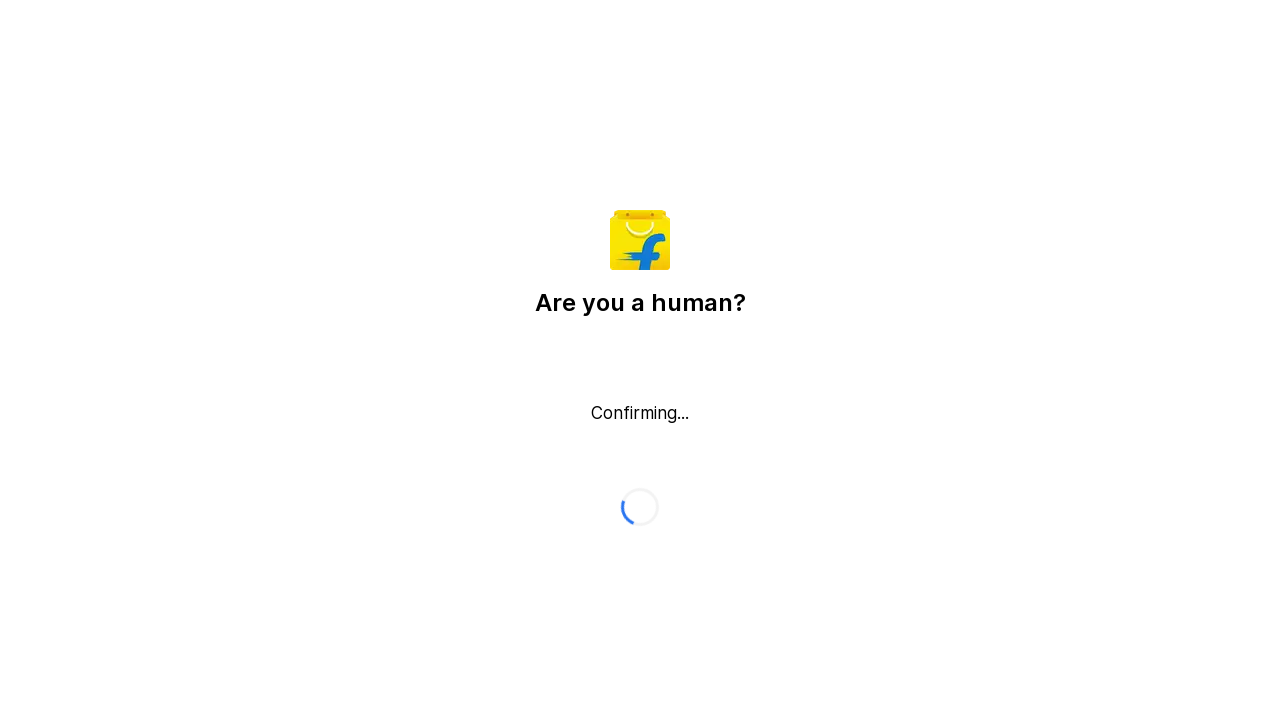

Verified body element is present on Flipkart homepage
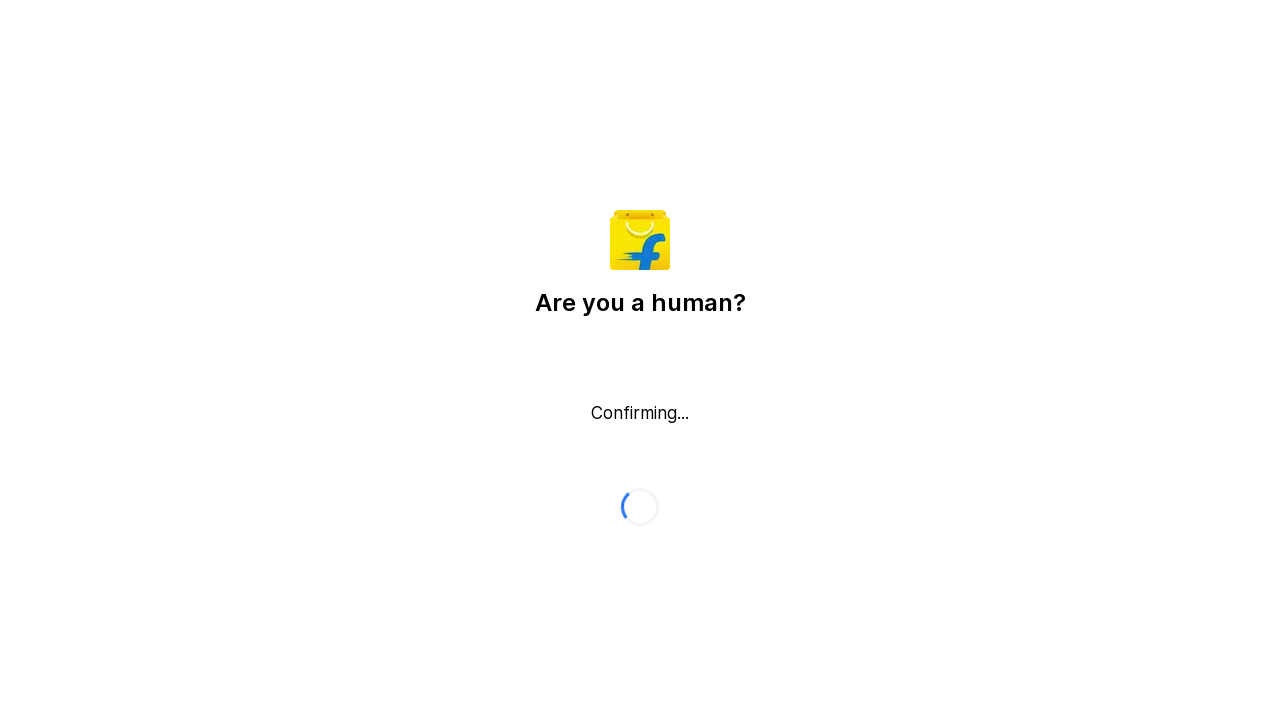

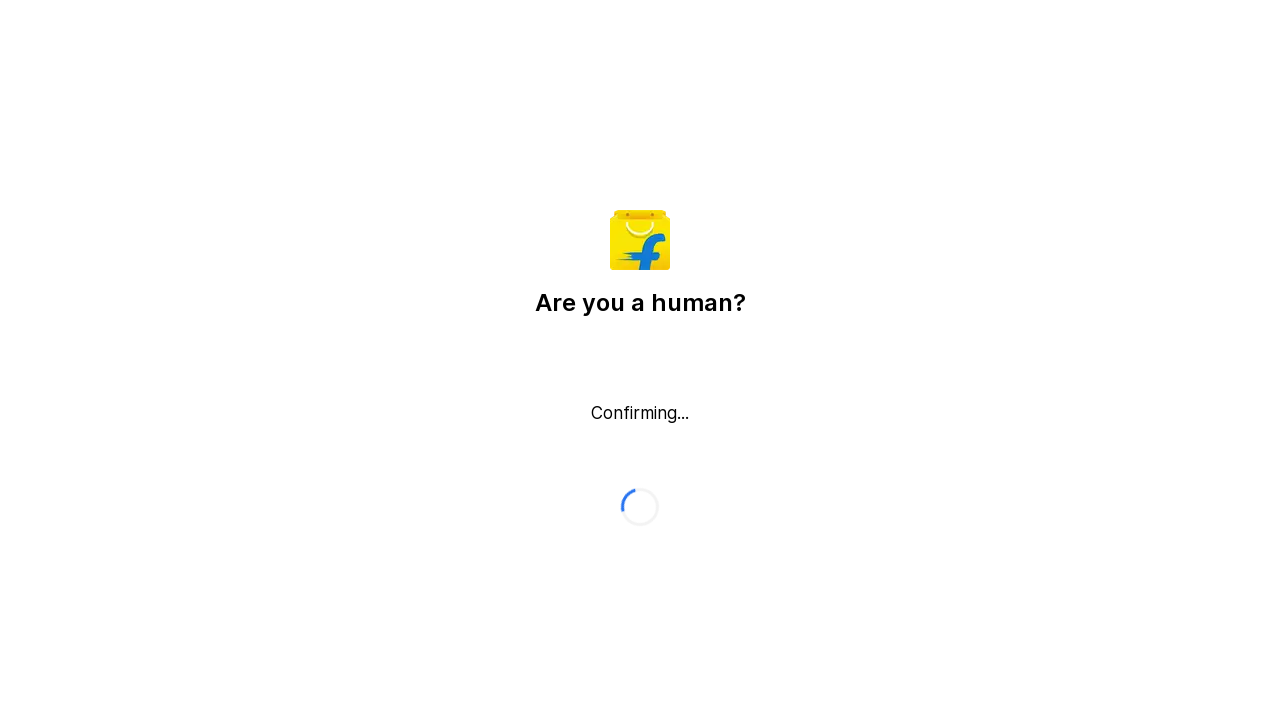